Tests user signup functionality by filling out the registration form with username, email, and password fields and submitting it

Starting URL: https://selenium-blog.herokuapp.com/signup

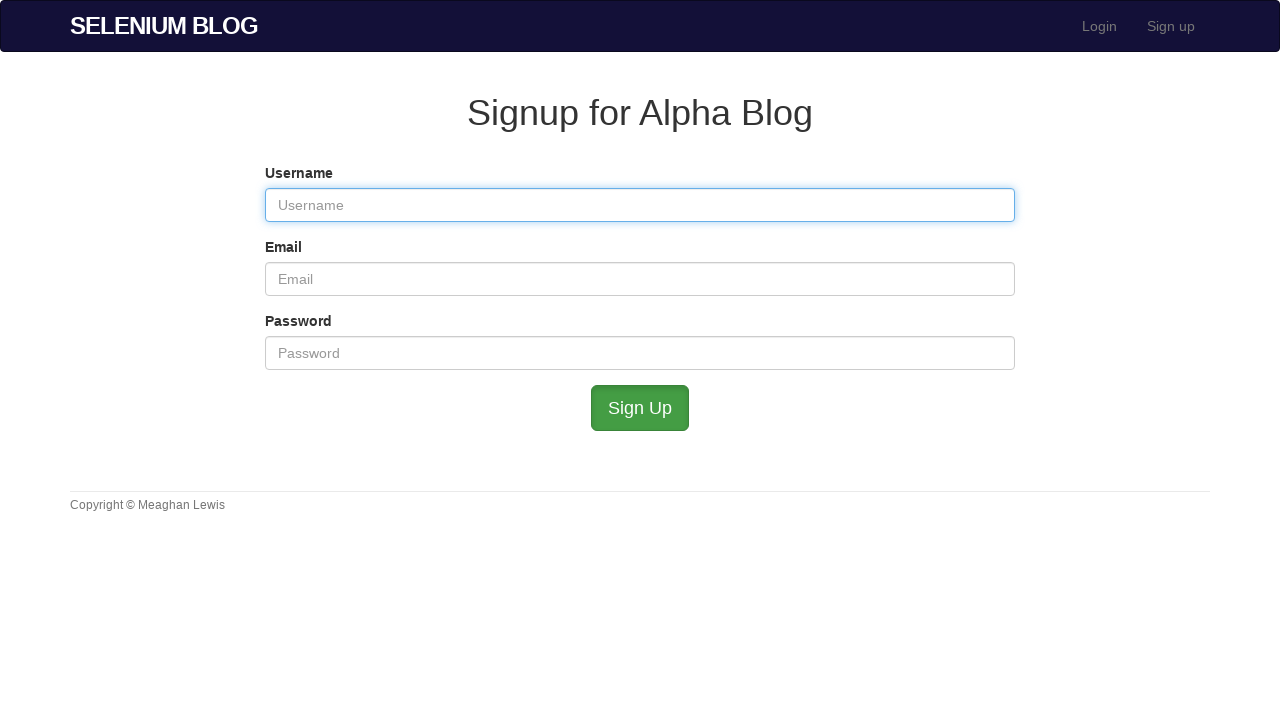

Filled username field with unique value on #user_username
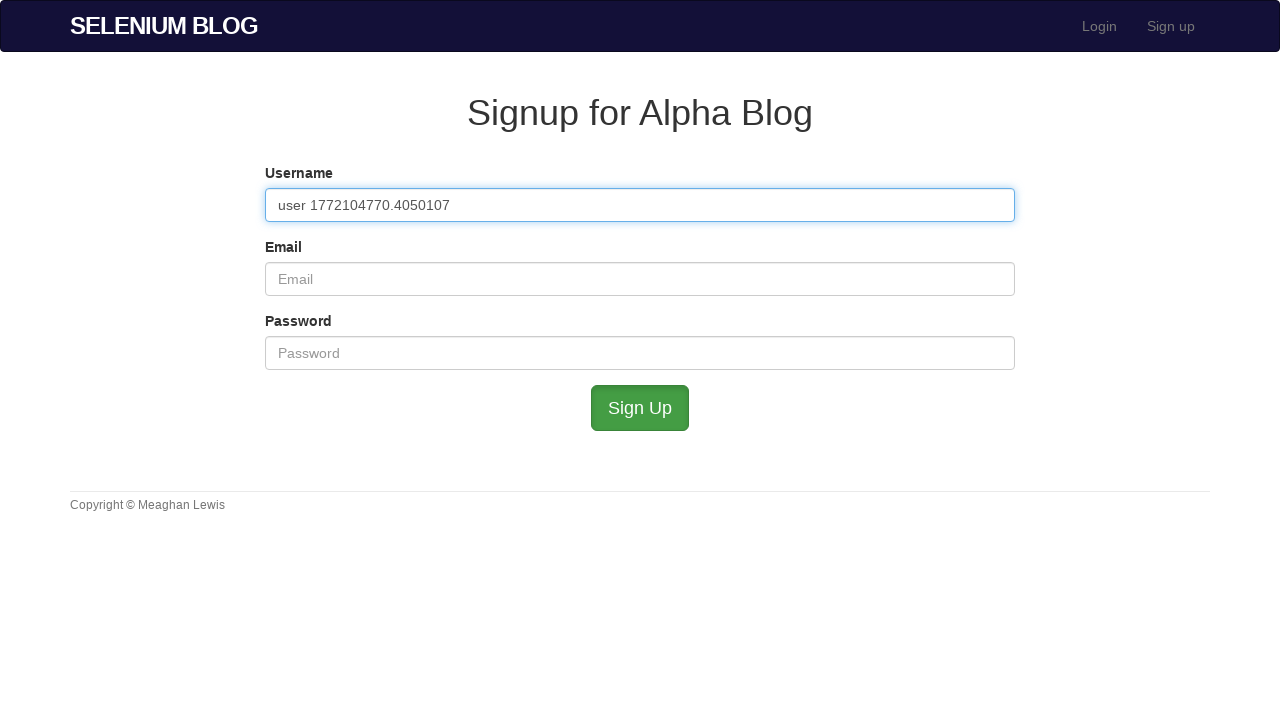

Filled email field with unique email address on #user_email
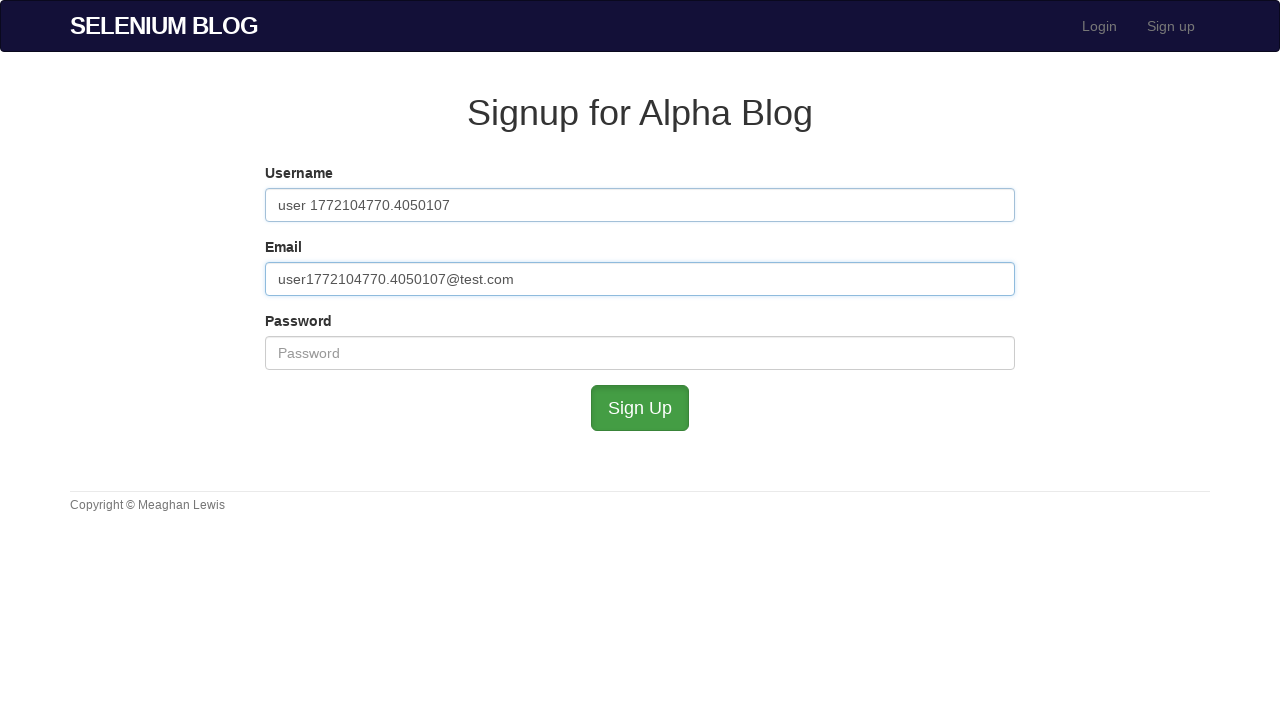

Filled password field on #user_password
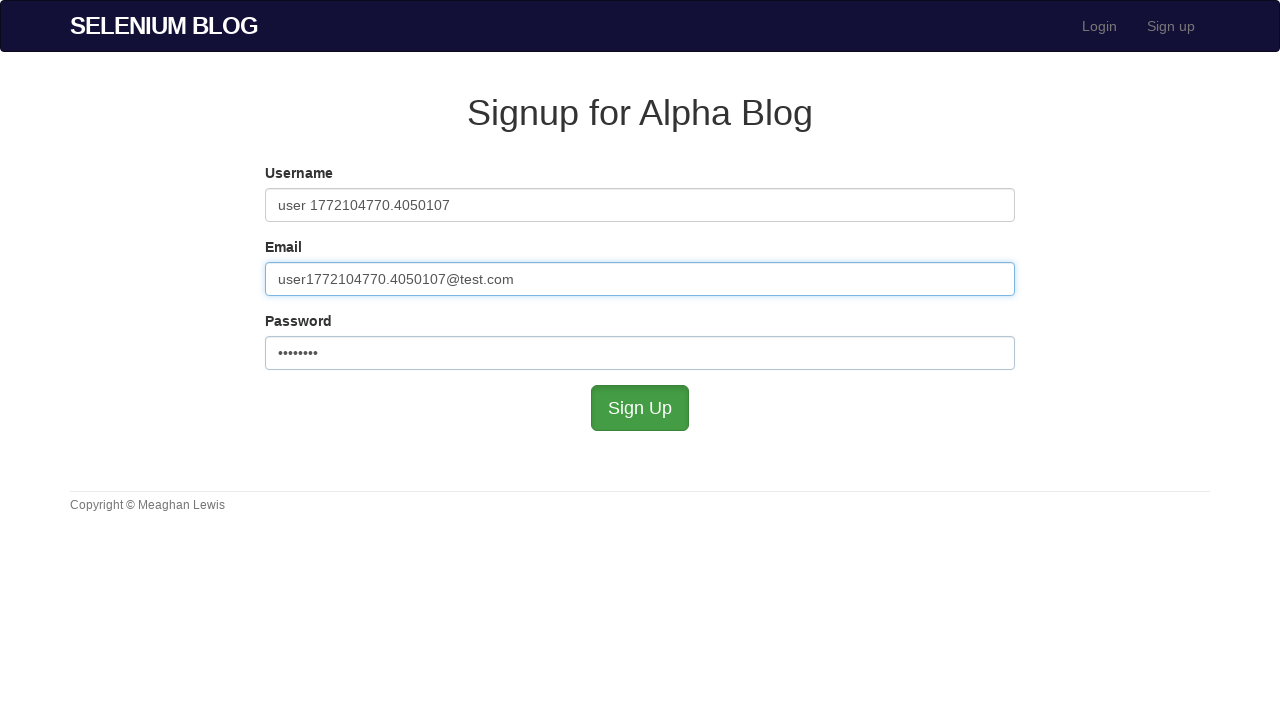

Clicked sign up button to submit registration form at (640, 408) on #submit
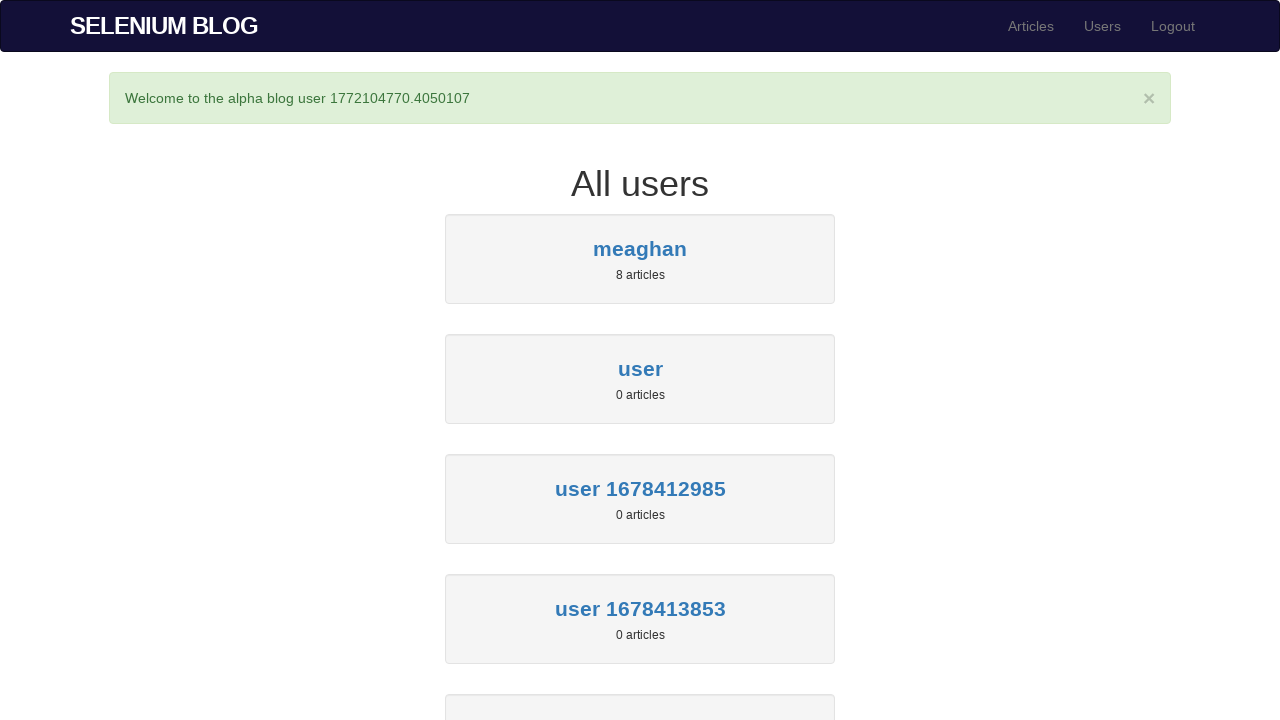

Success message appeared confirming signup completion
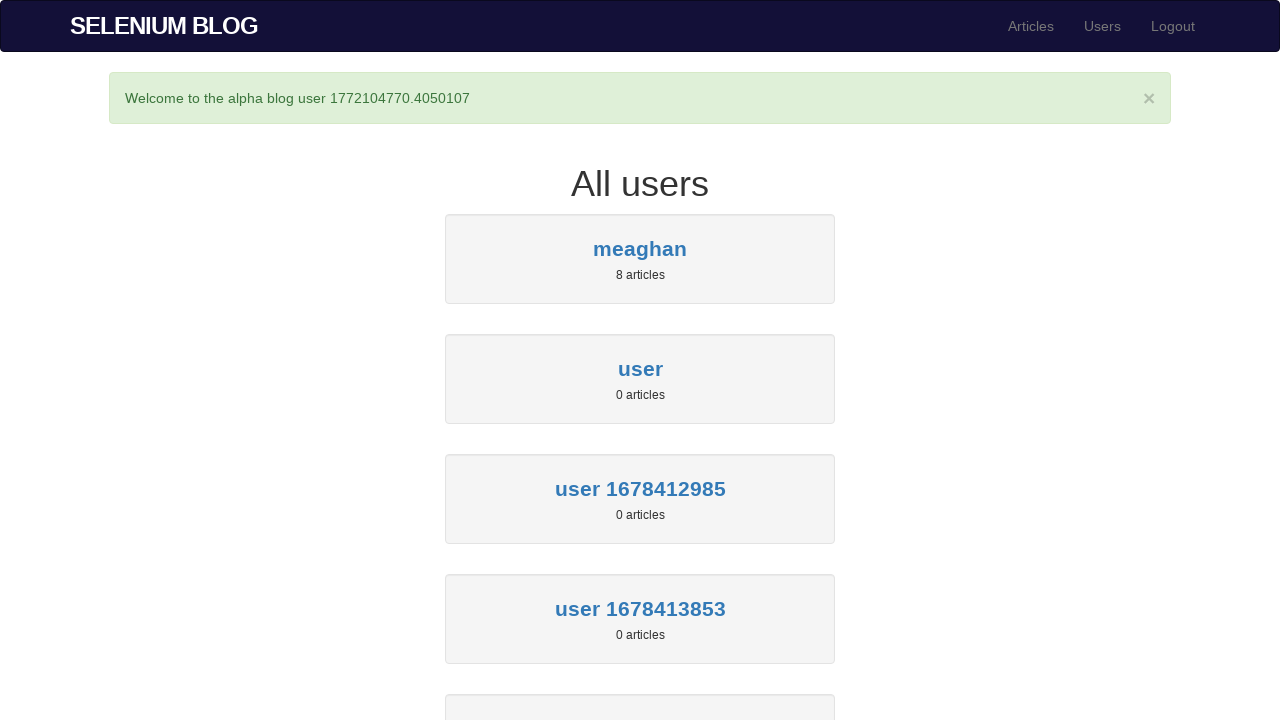

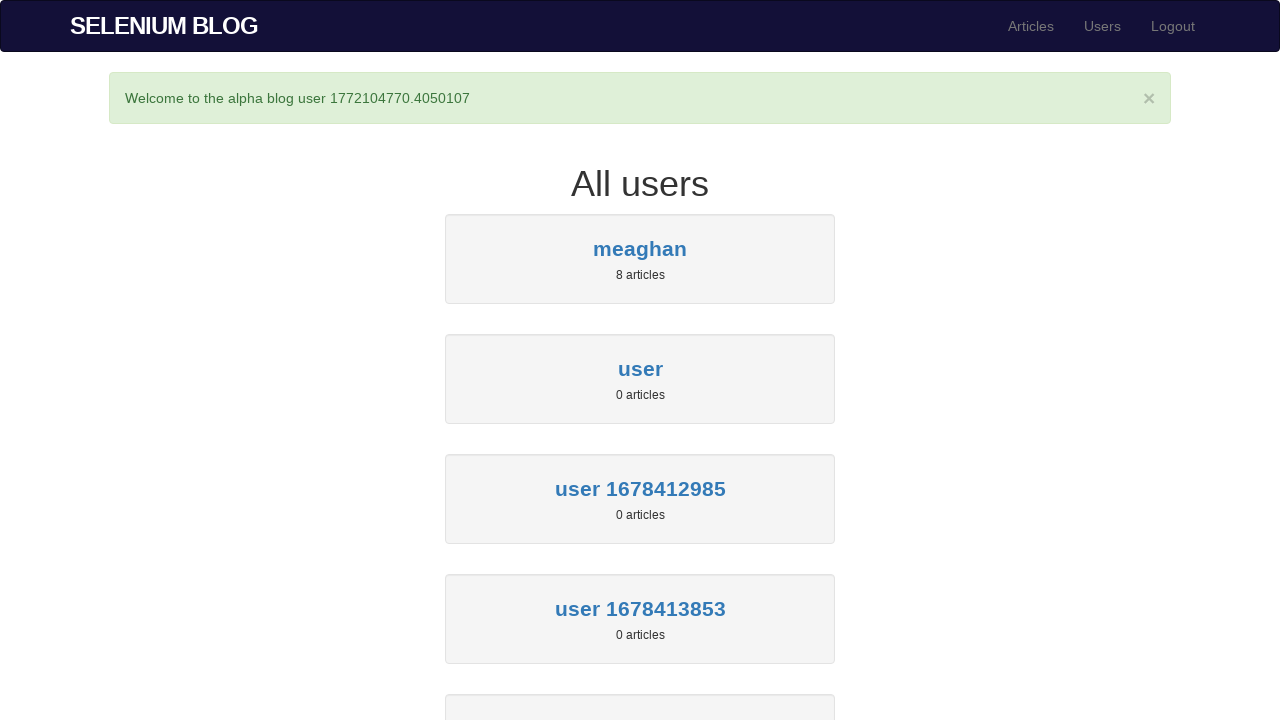